Tests dropdown/select element functionality by selecting options using different methods: by visible text, by index, and by value.

Starting URL: https://v1.training-support.net/selenium/selects

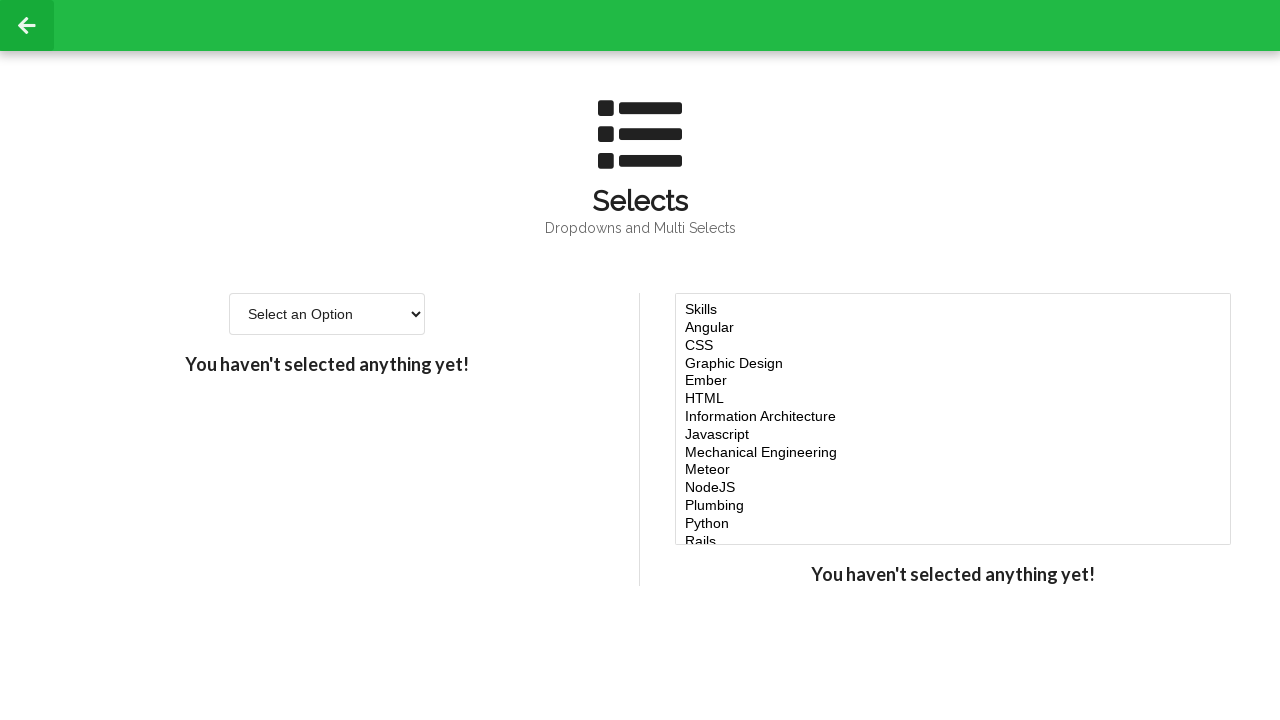

Waited for dropdown element to be visible
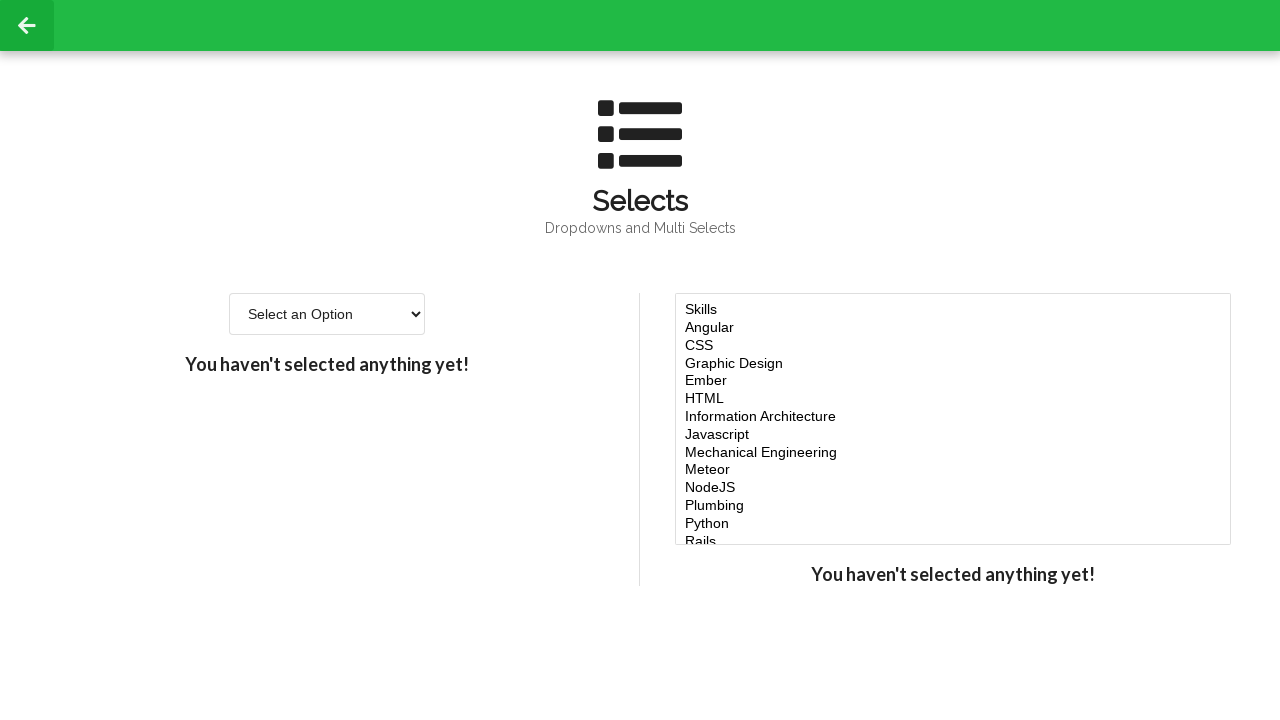

Selected 'Option 2' from dropdown by visible text on #single-select
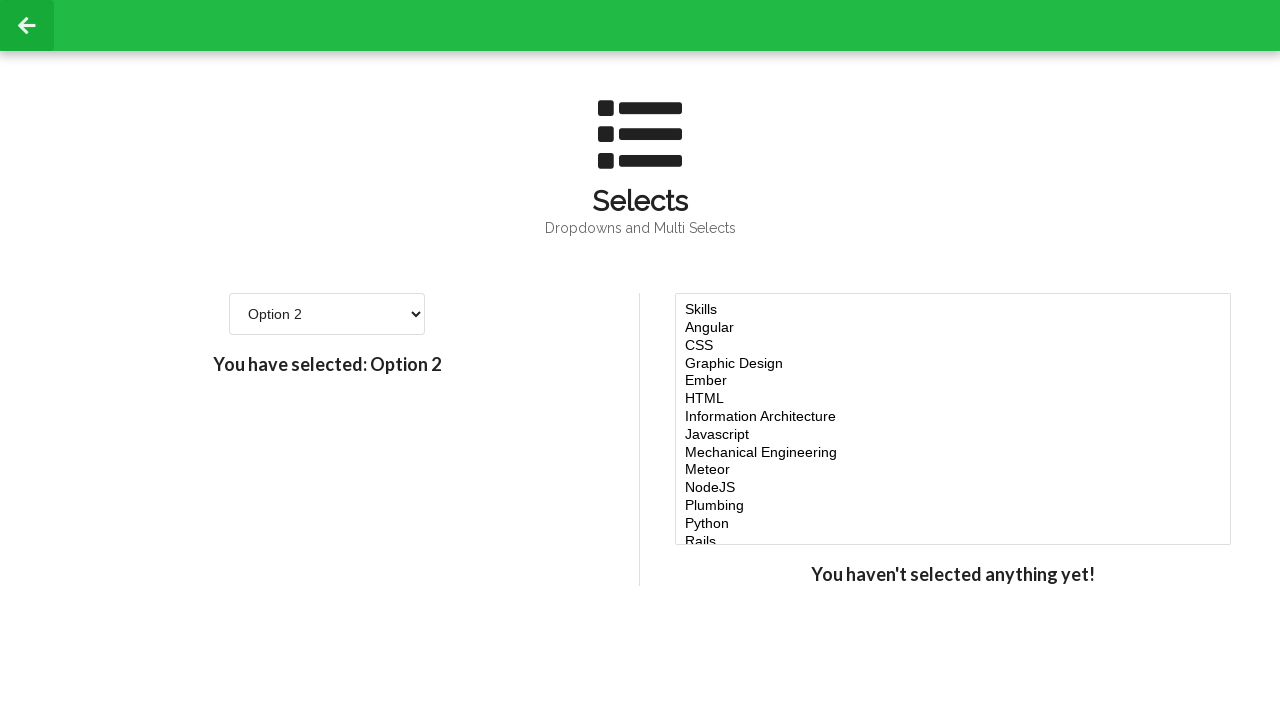

Selected dropdown option by index 3 (4th option) on #single-select
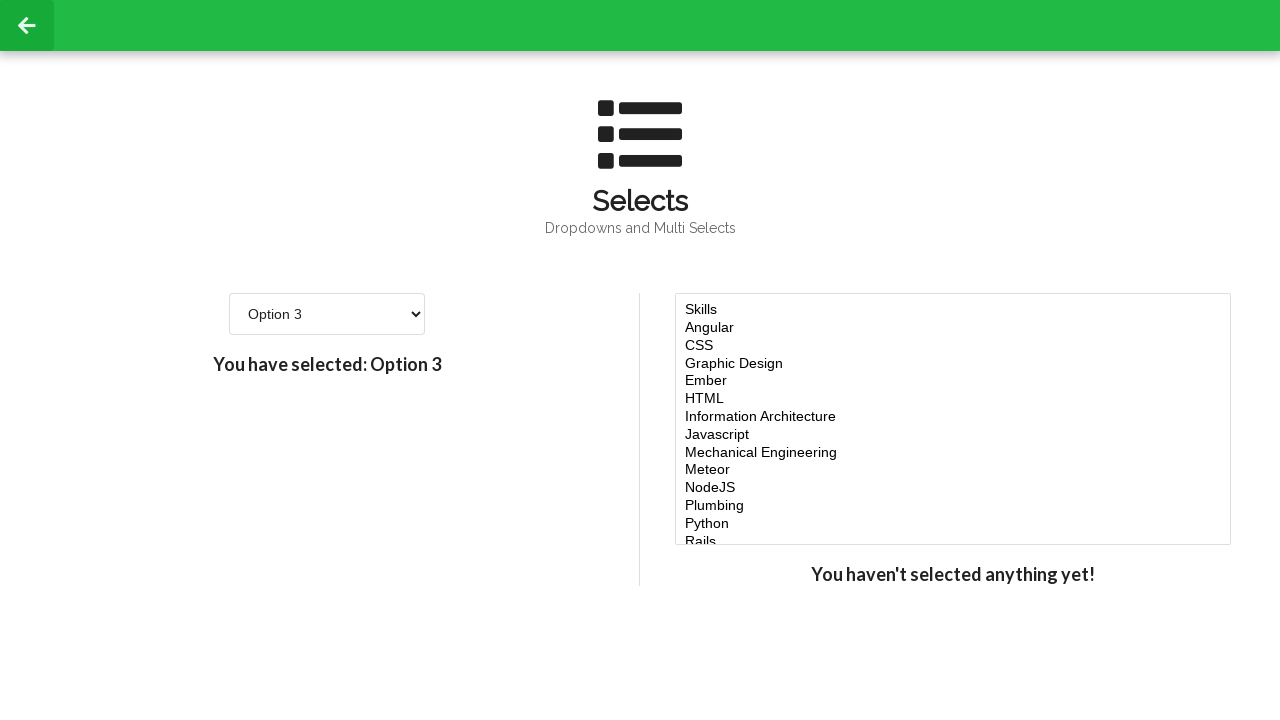

Selected dropdown option by value '4' on #single-select
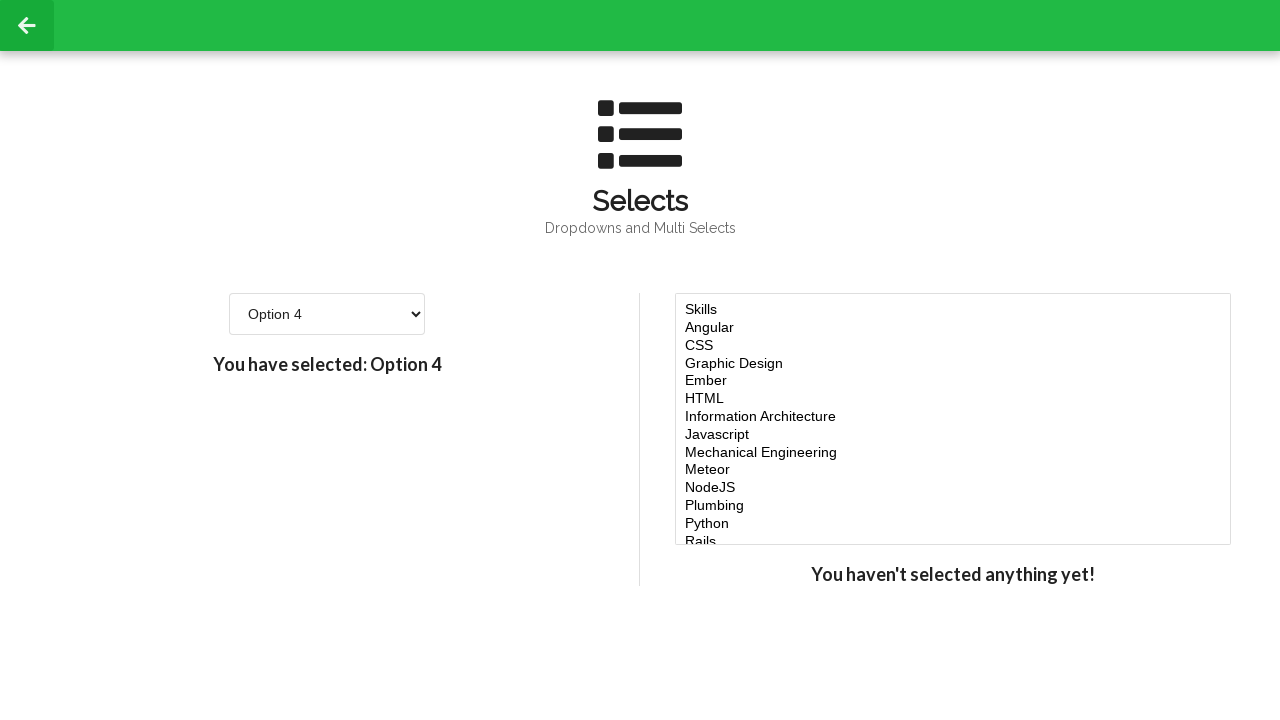

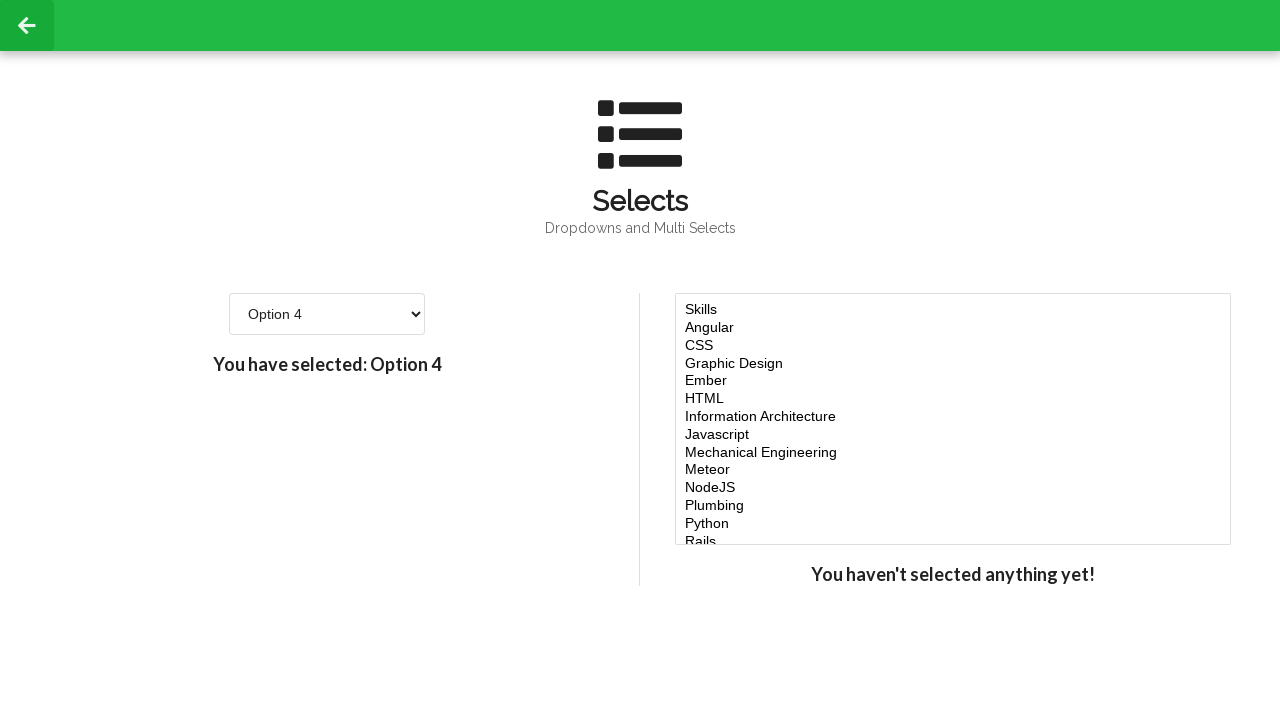